Navigates to fast.com internet speed test website and waits for the speed test results to display

Starting URL: https://fast.com

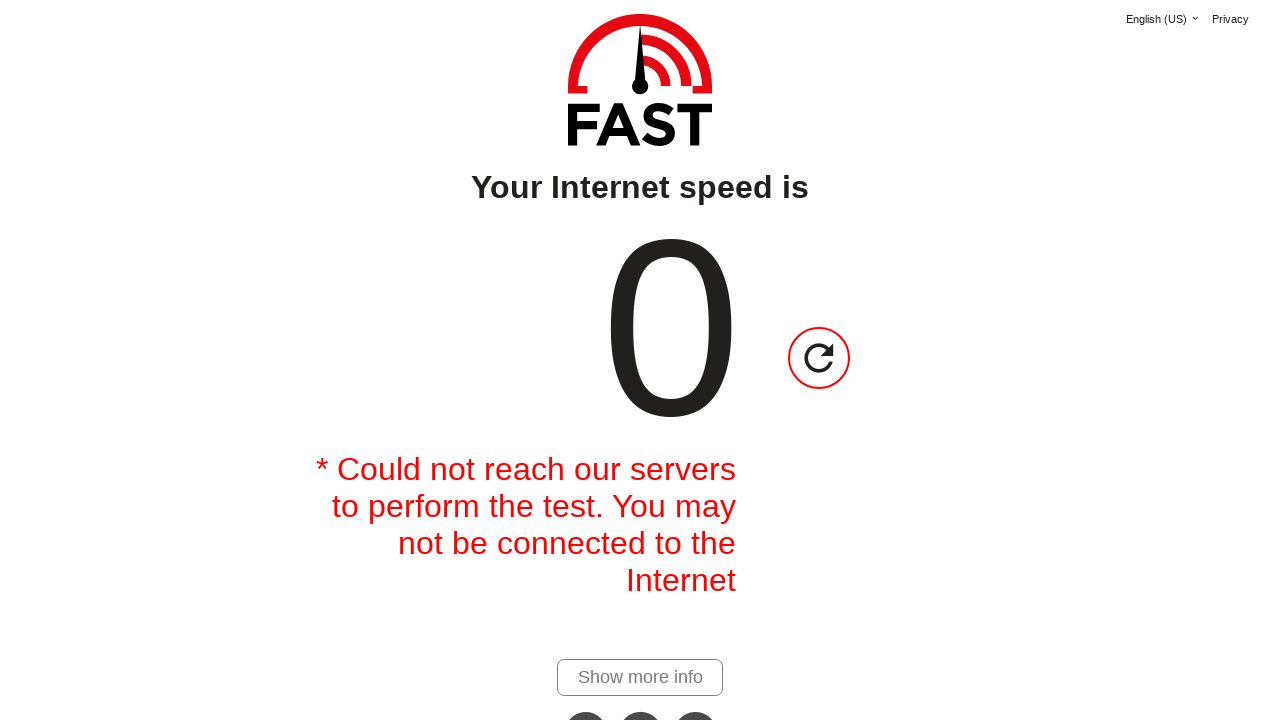

Navigated to fast.com internet speed test website
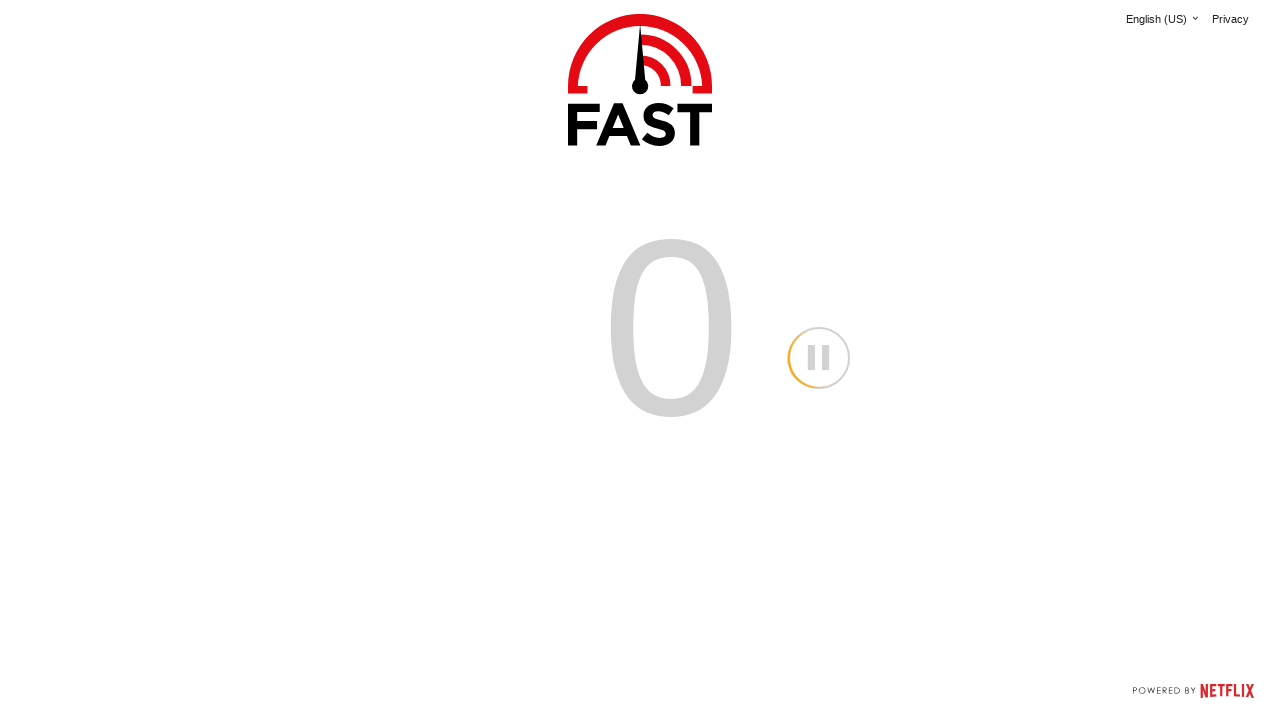

Speed value element appeared on page
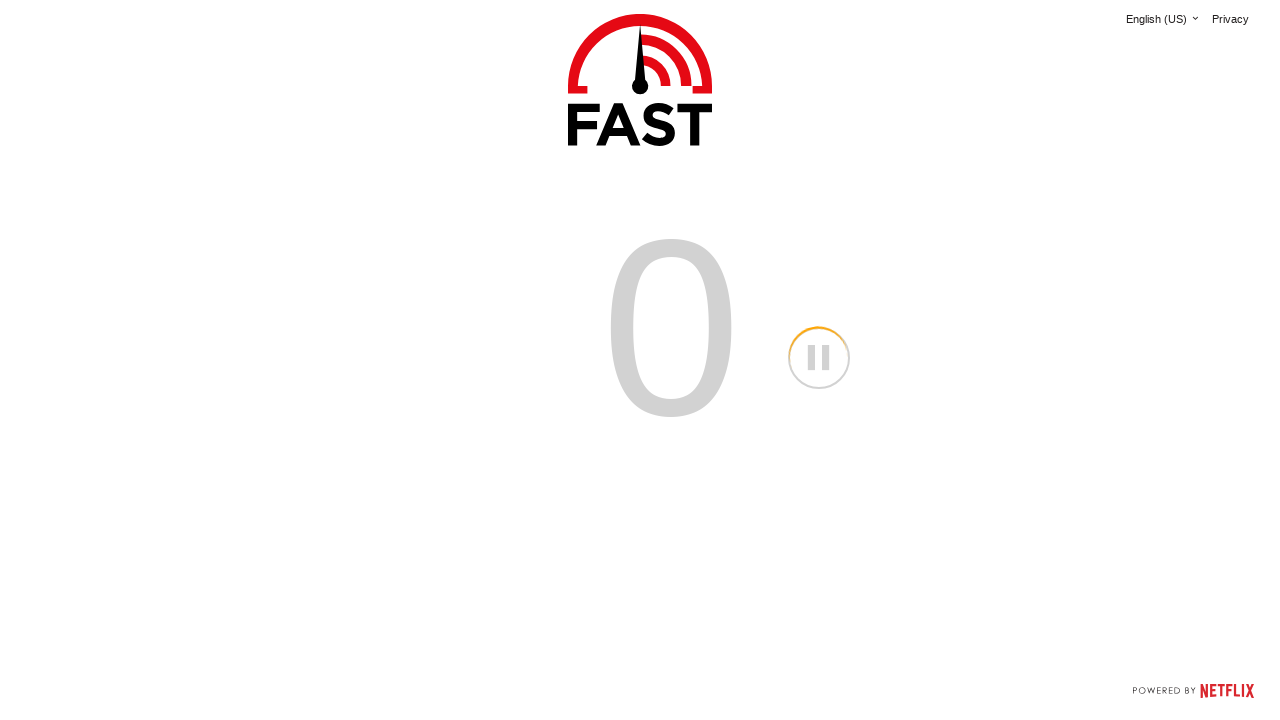

Speed units element is present
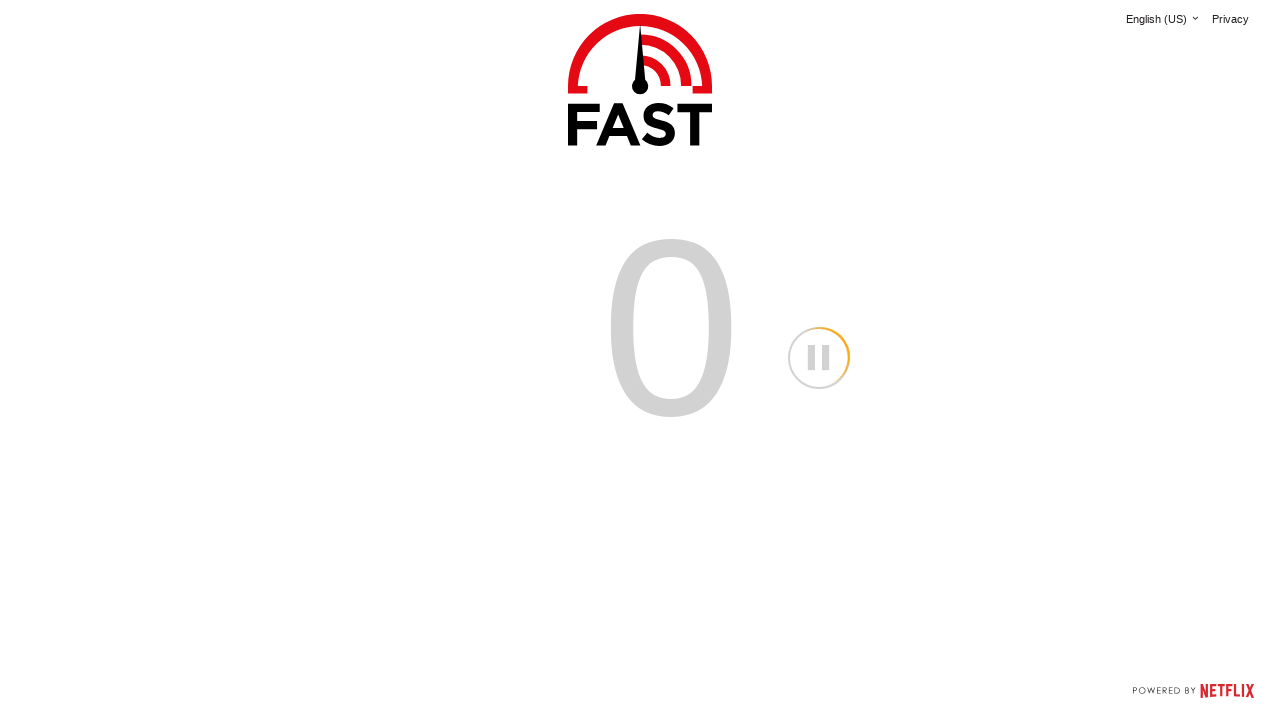

Located speed value element
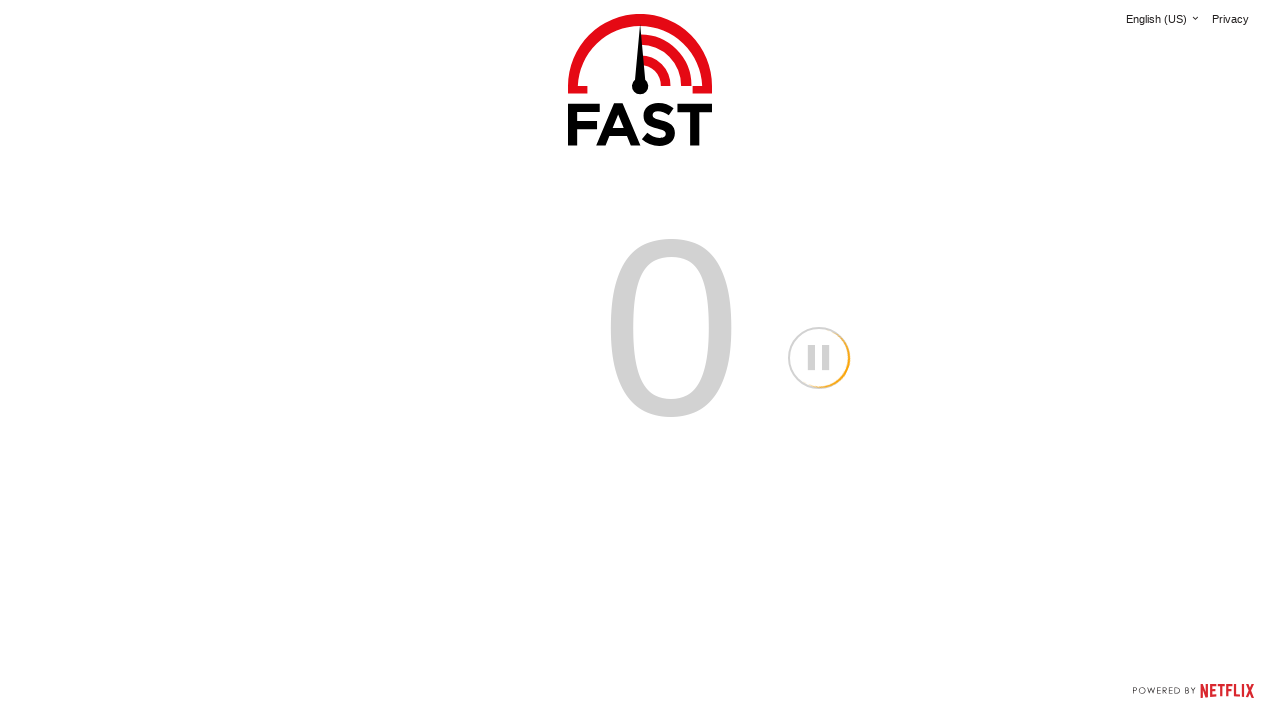

Speed test results are now visible
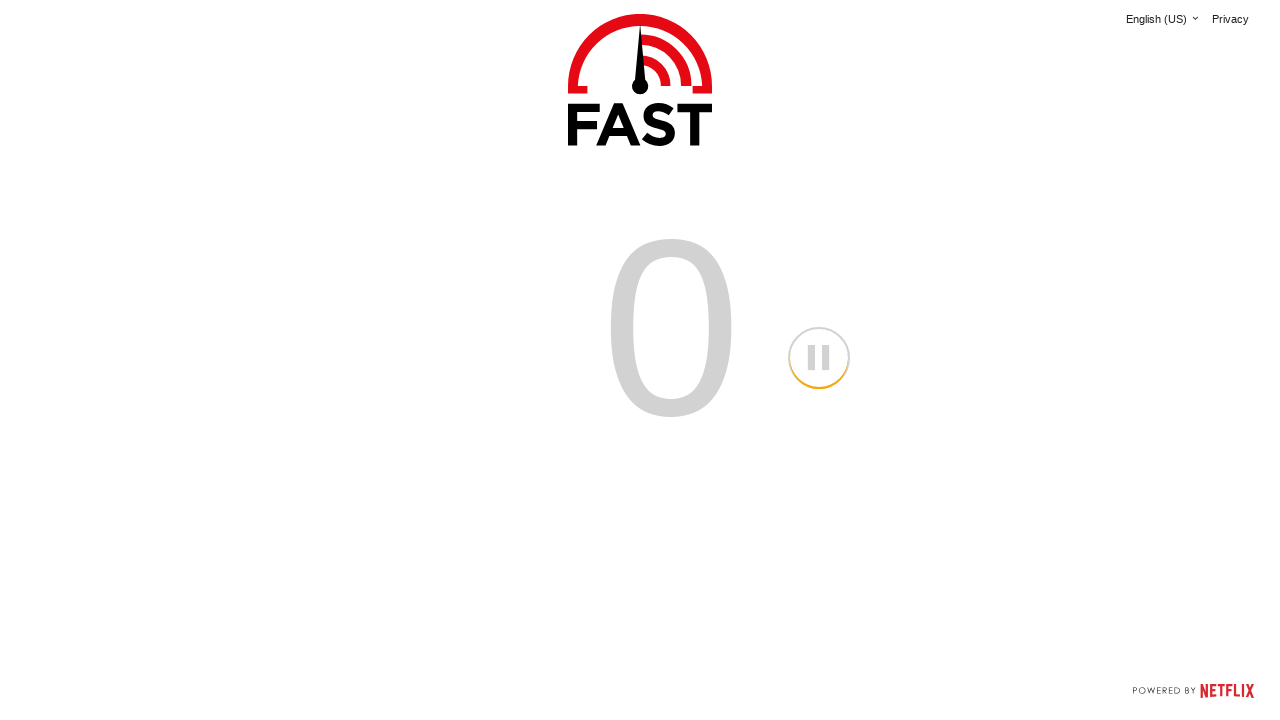

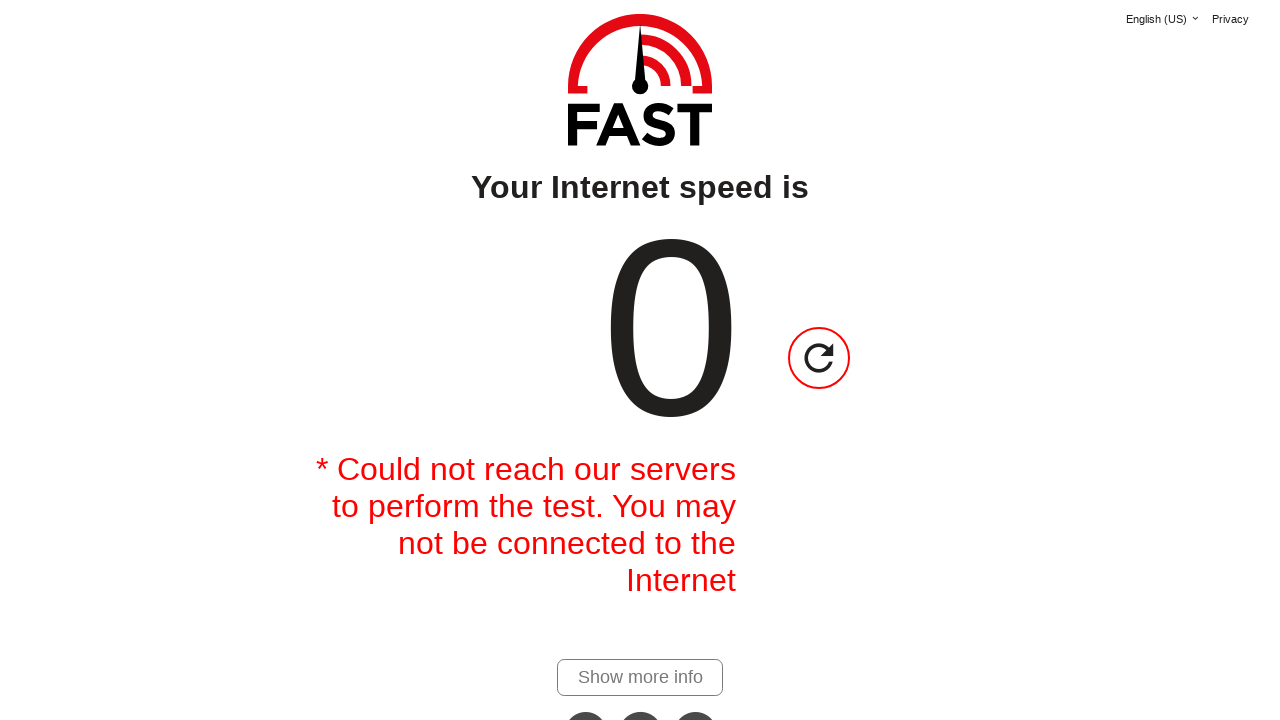